Tests handling of browser tabs by clicking a "New Tab" button and verifying that a new tab is opened

Starting URL: https://testautomationpractice.blogspot.com/

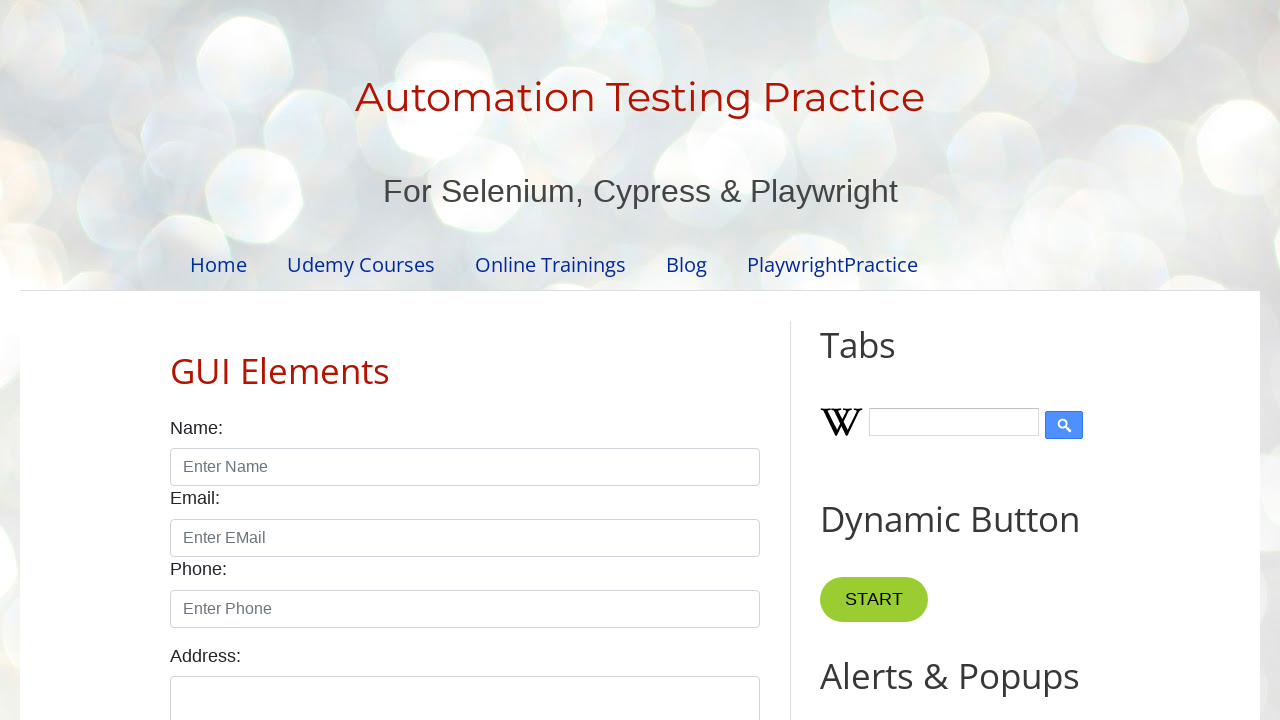

Clicked 'New Tab' button and new tab opened at (880, 361) on button:has-text('New Tab')
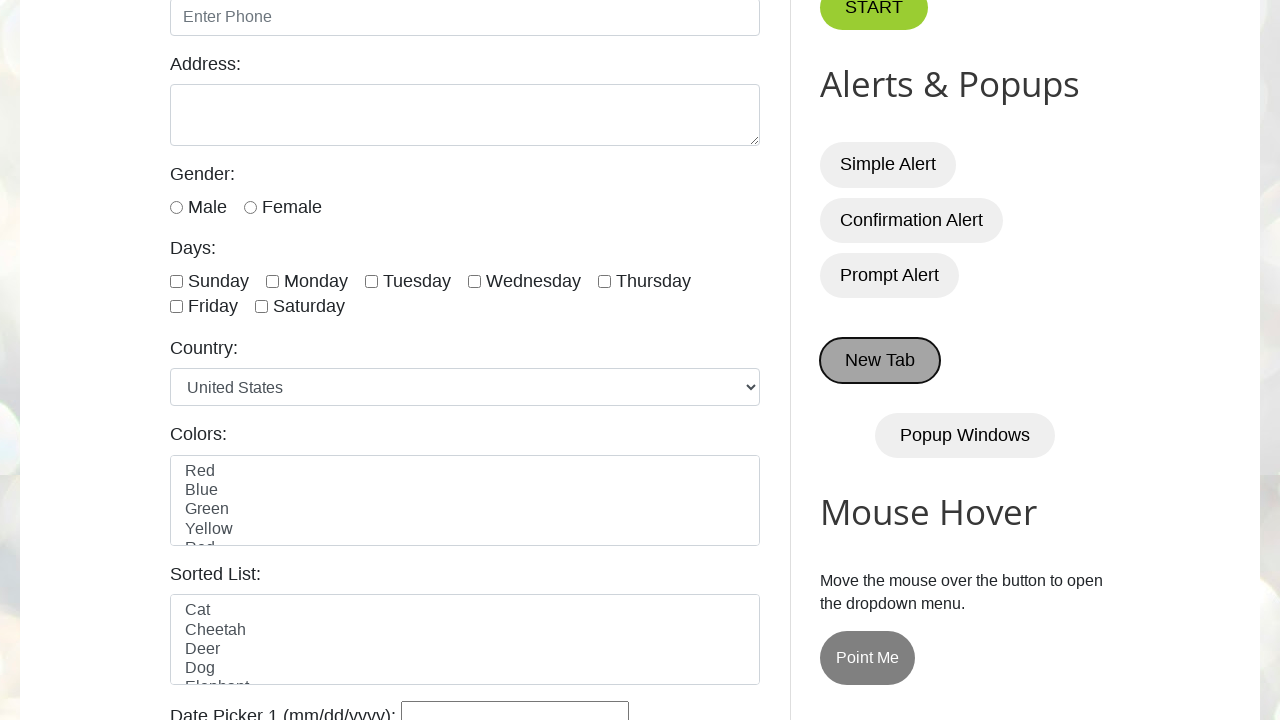

Retrieved new child page from tab
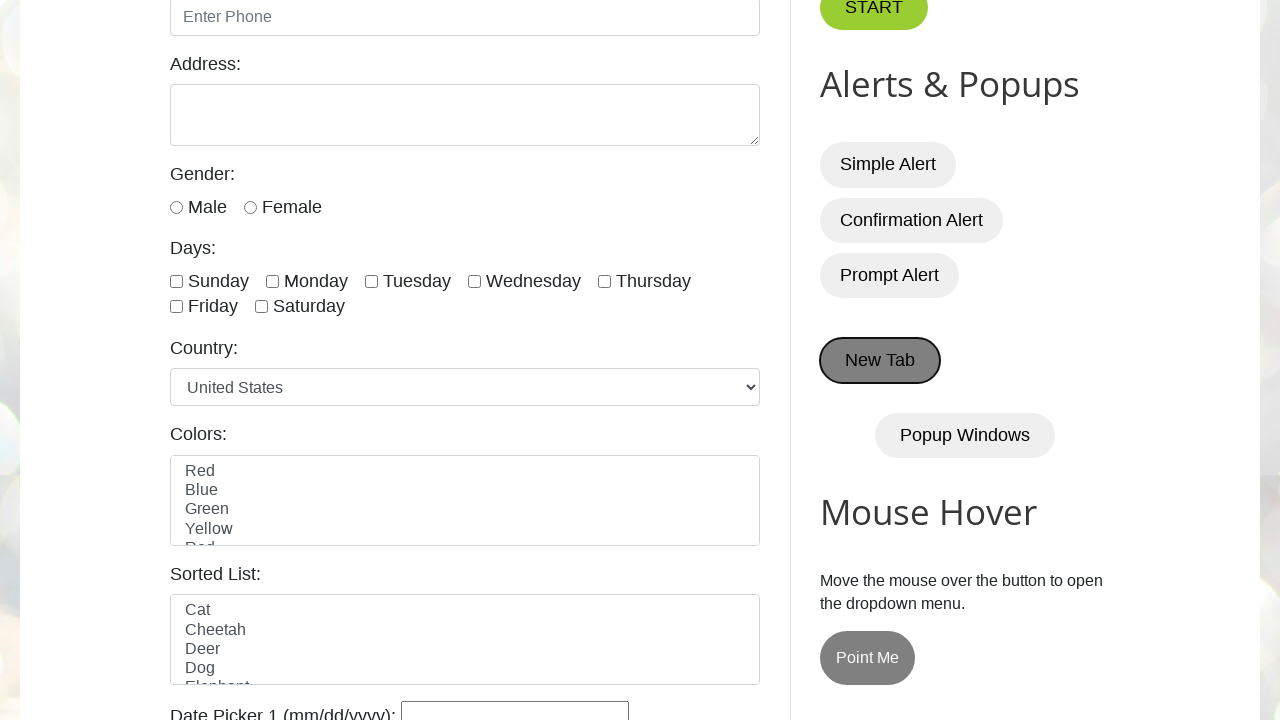

Child page loaded successfully
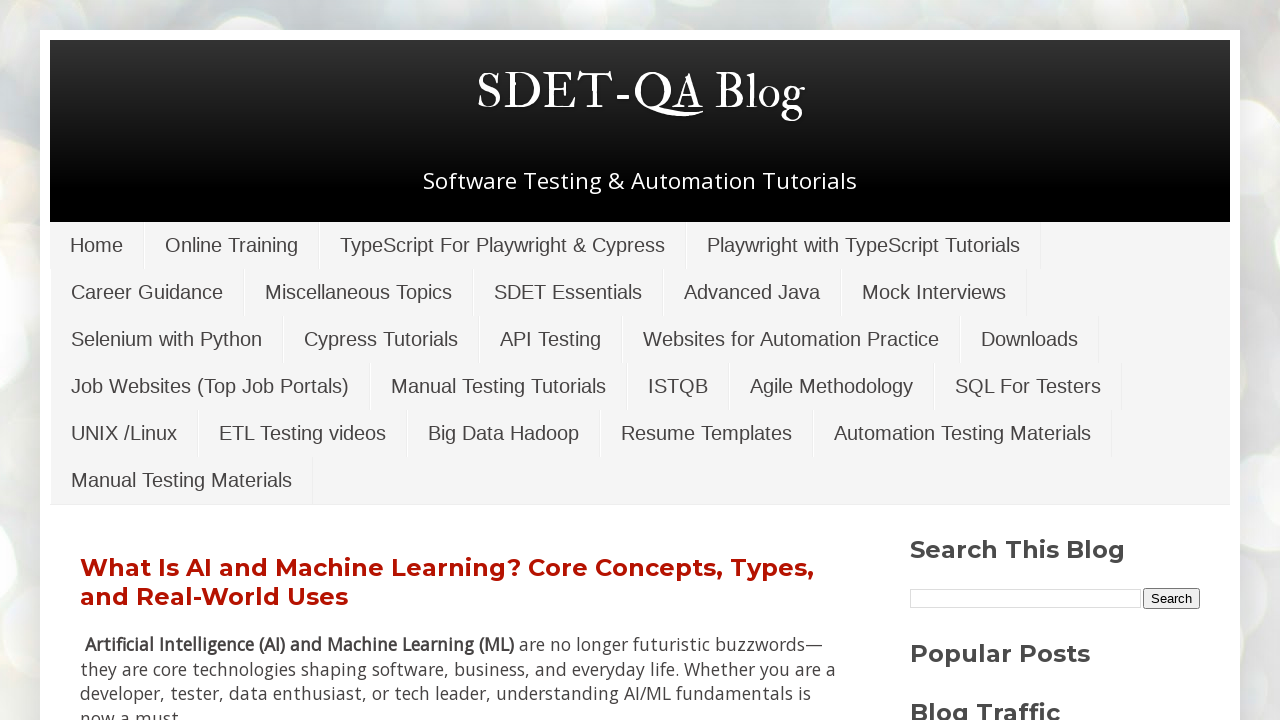

Retrieved parent page title: Automation Testing Practice
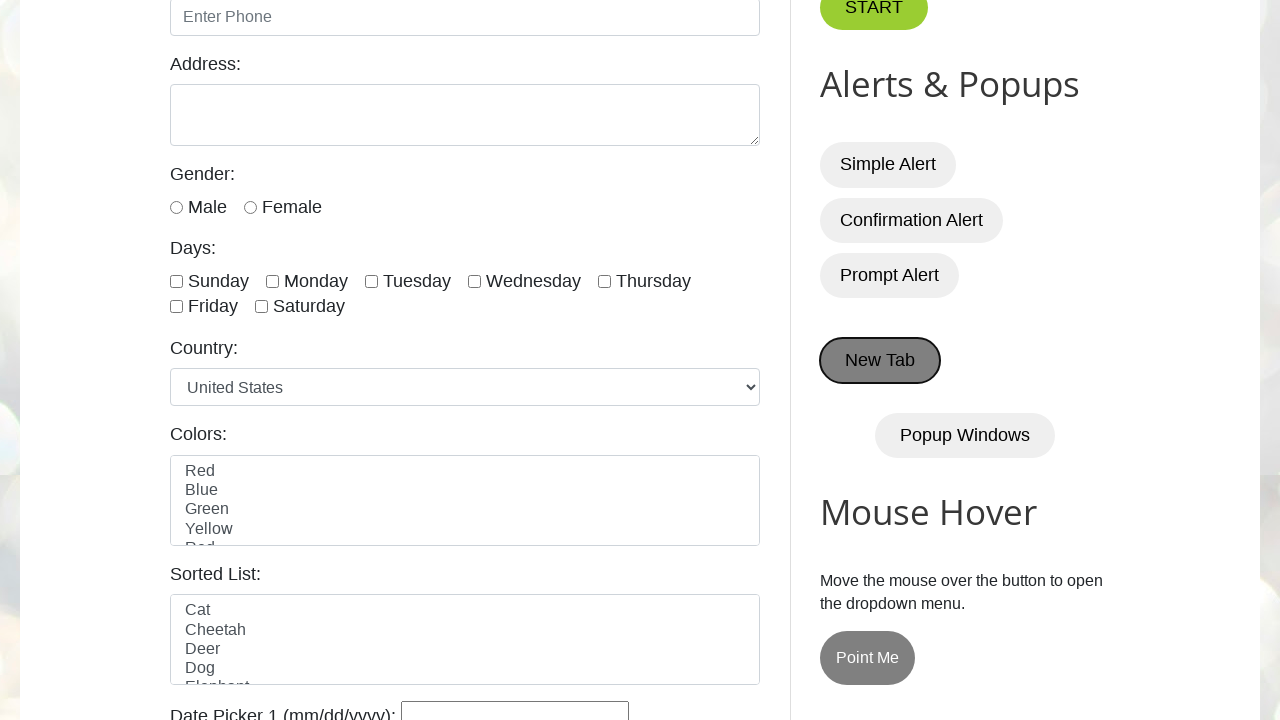

Retrieved child page title: SDET-QA Blog
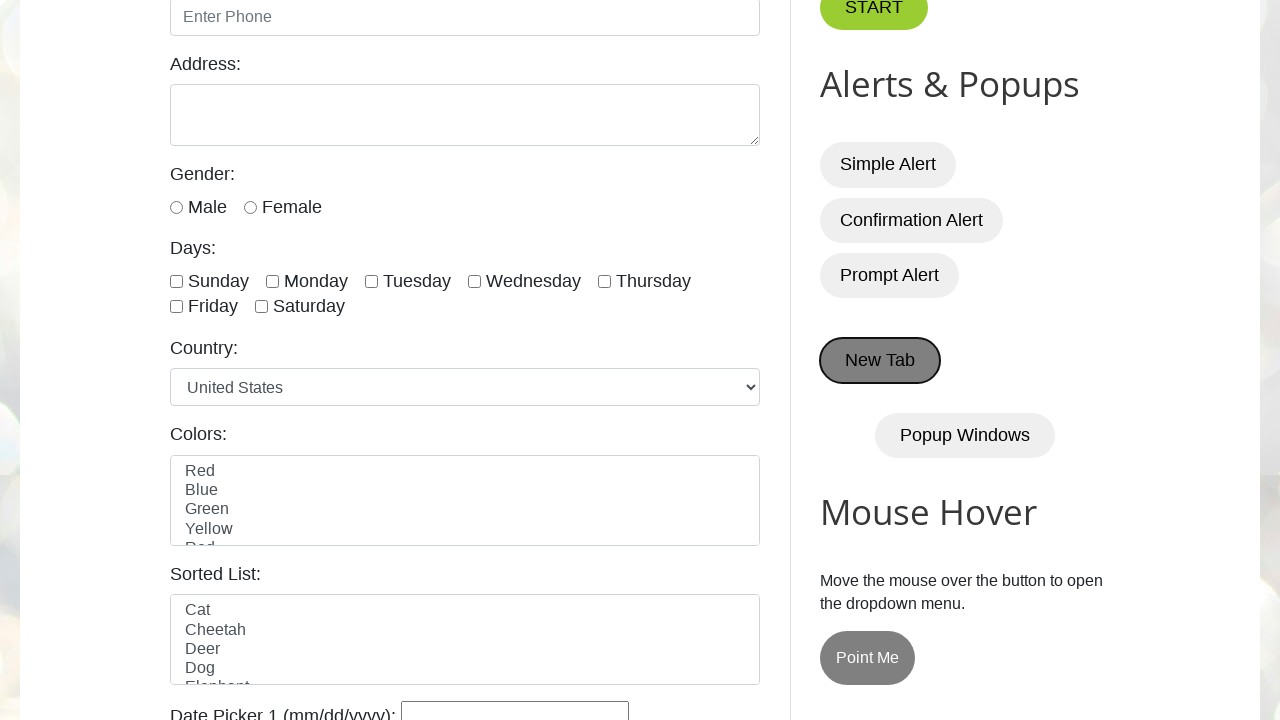

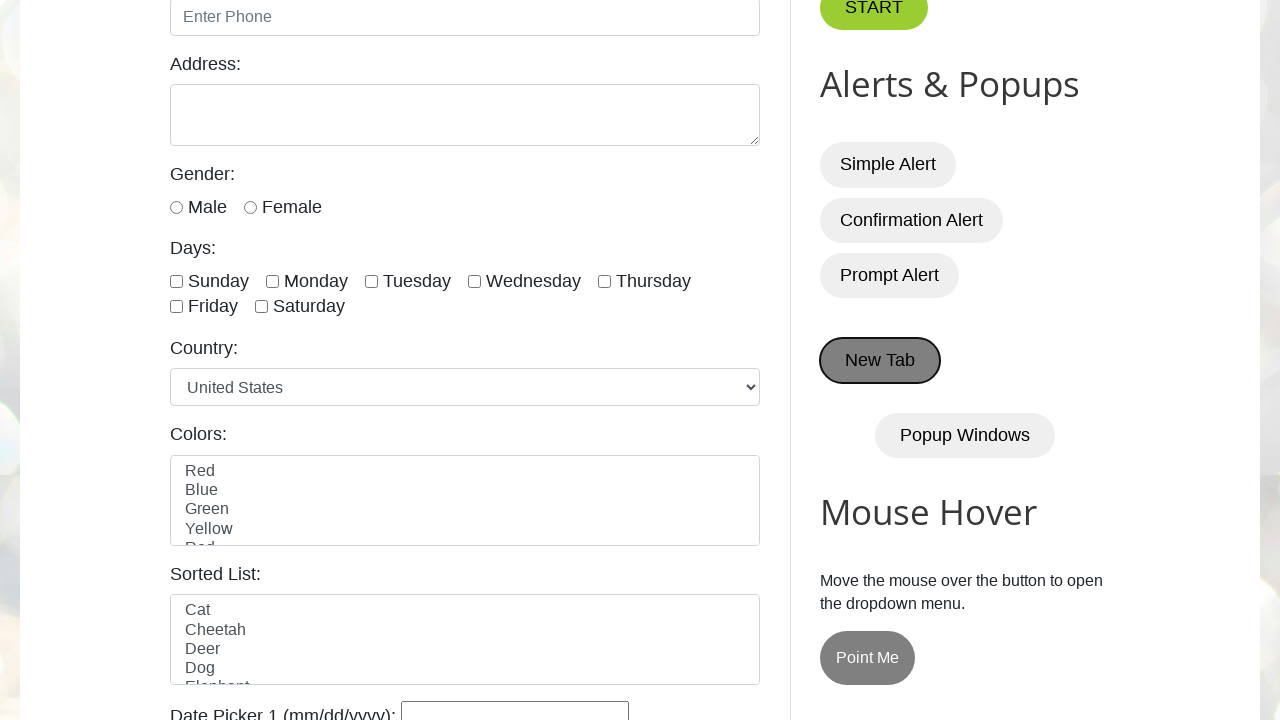